Tests the create organization form by filling in the name field

Starting URL: https://arc-relationship-manager.vercel.app/organizations/new

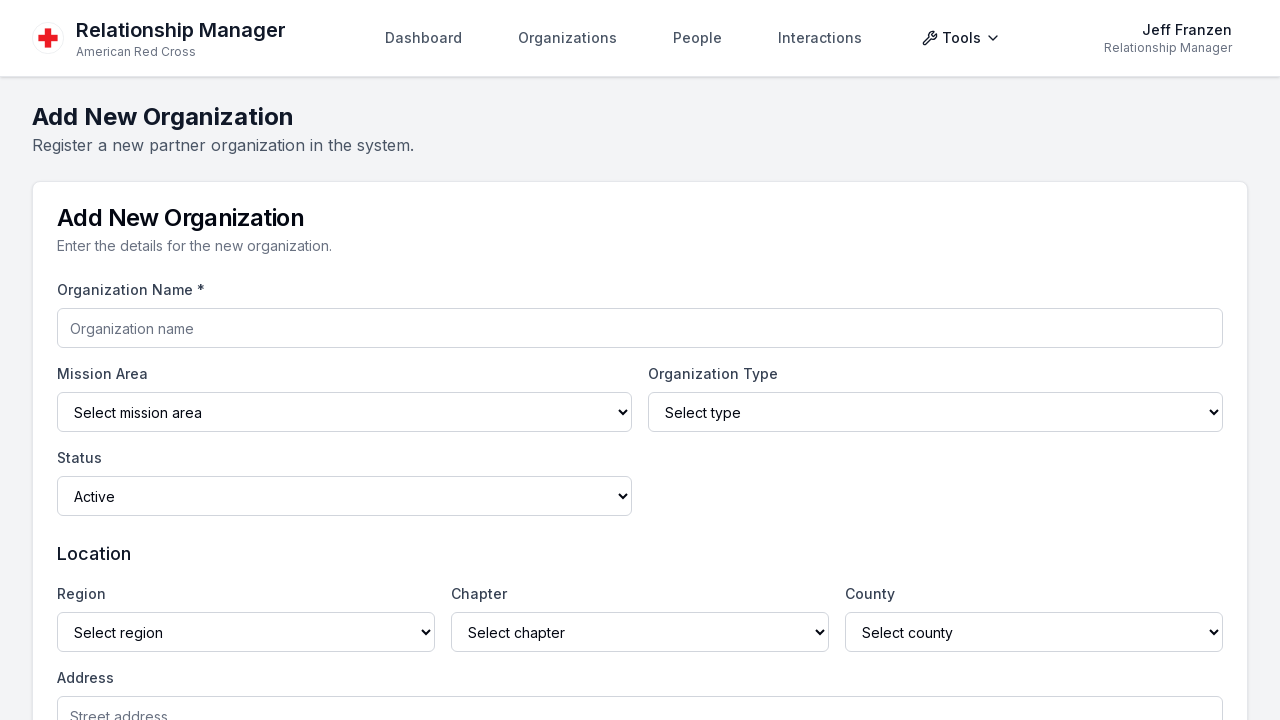

Create organization form loaded
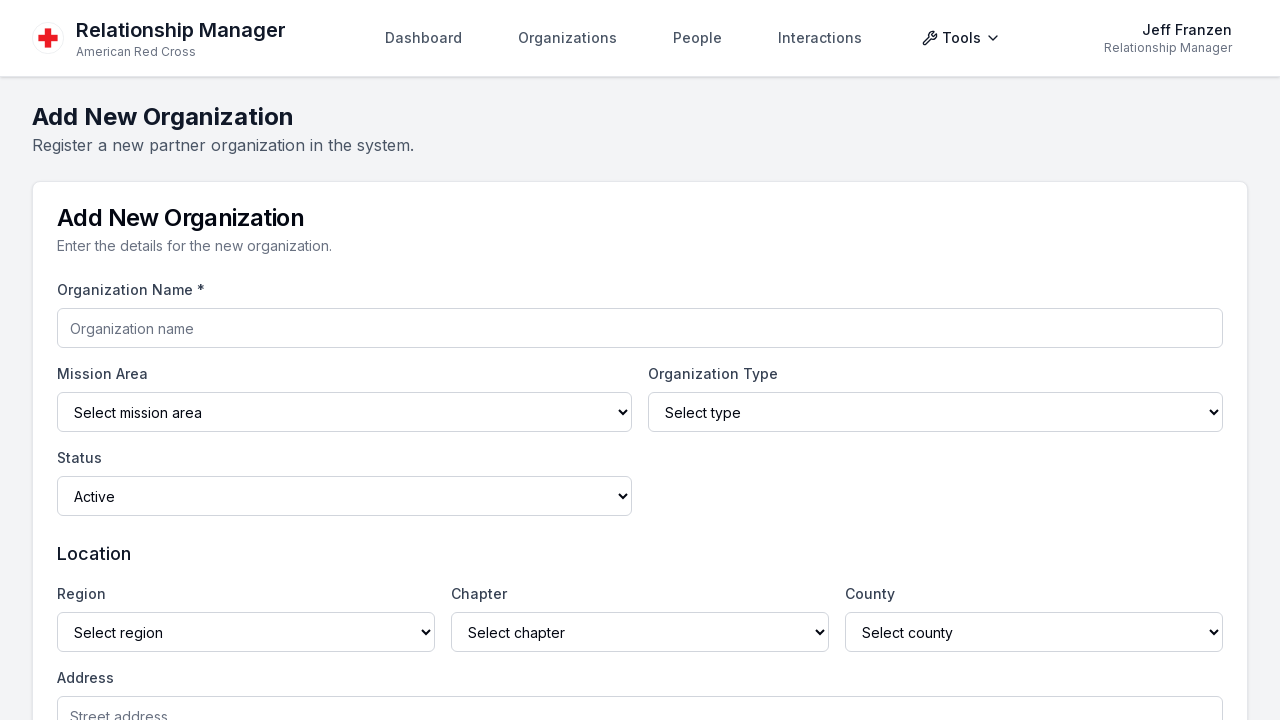

Filled organization name field with 'Westbrook Community Foundation' on input[name*='name'], input[placeholder*='name' i], input[id*='name'] >> nth=0
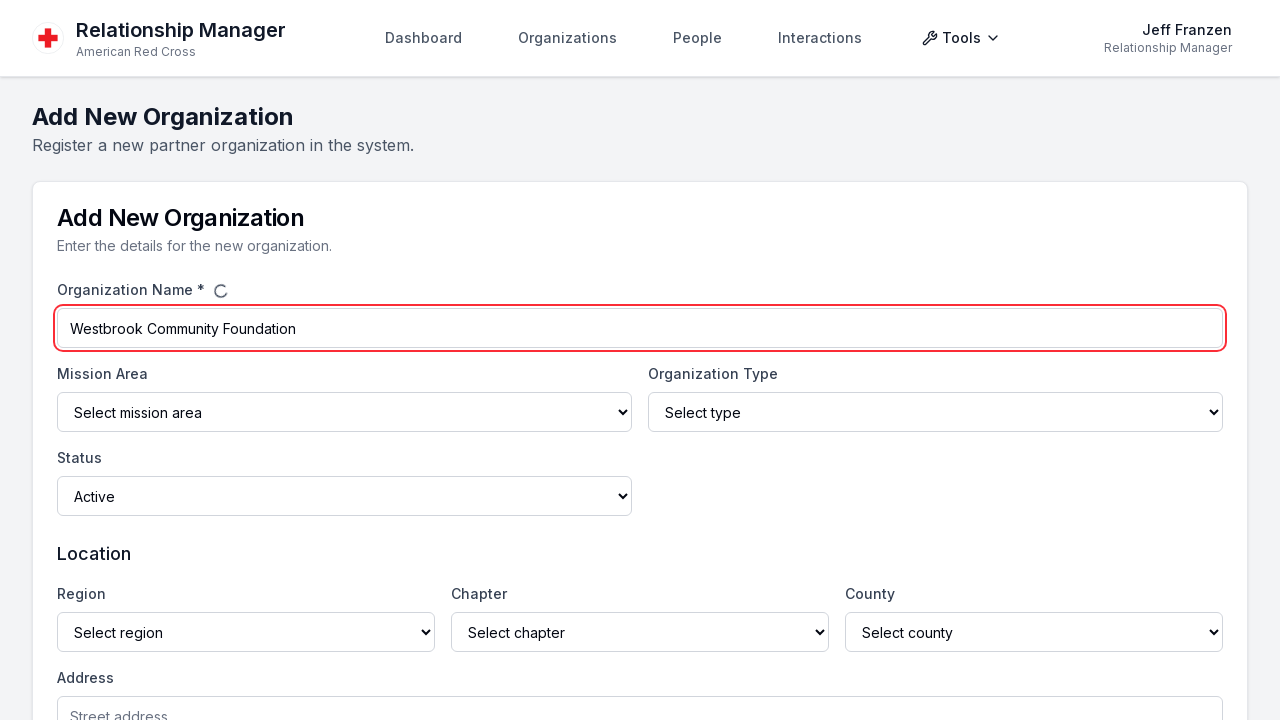

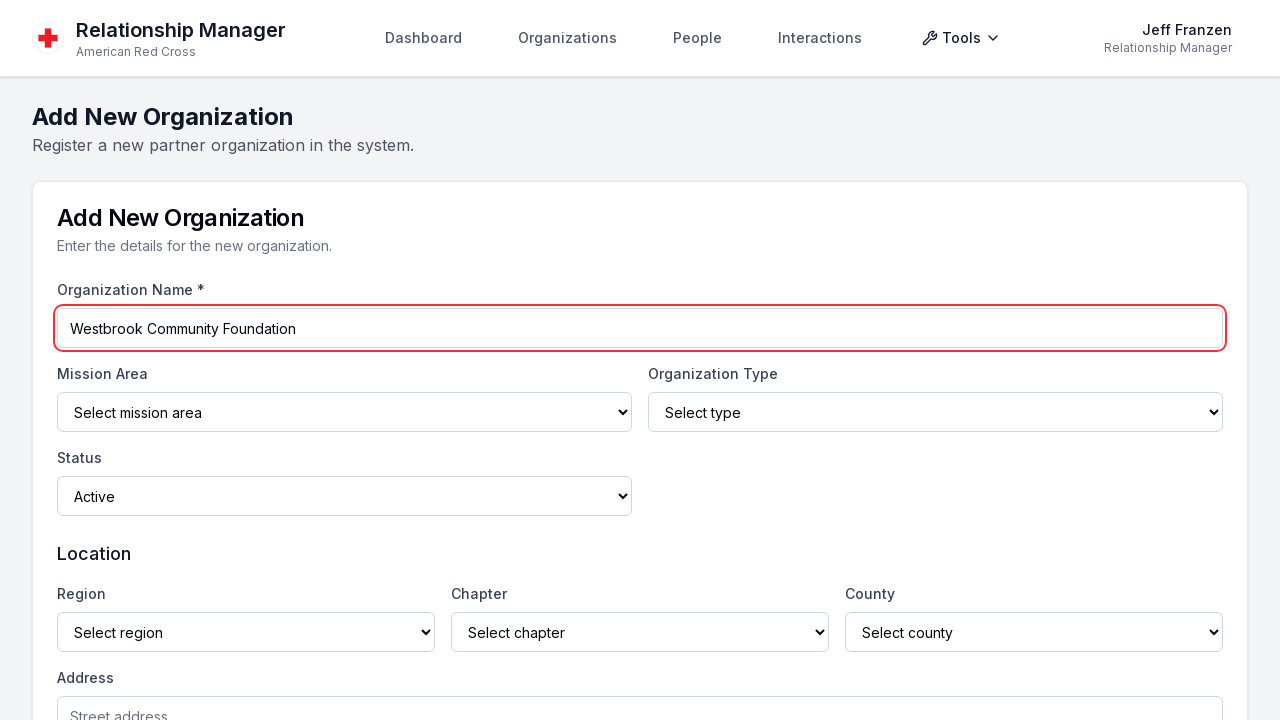